Tests dropdown selection functionality by selecting an option and verifying it was selected correctly

Starting URL: https://the-internet.herokuapp.com/dropdown

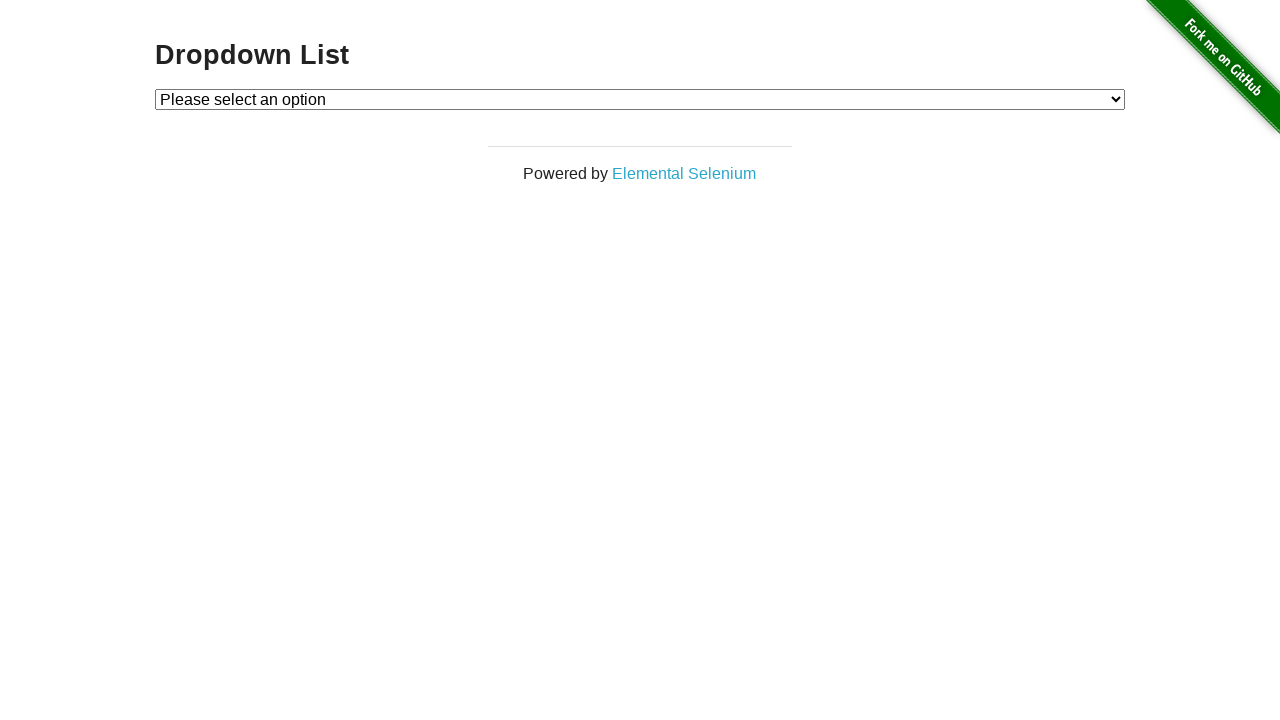

Selected 'Option 2' from the dropdown menu on #dropdown
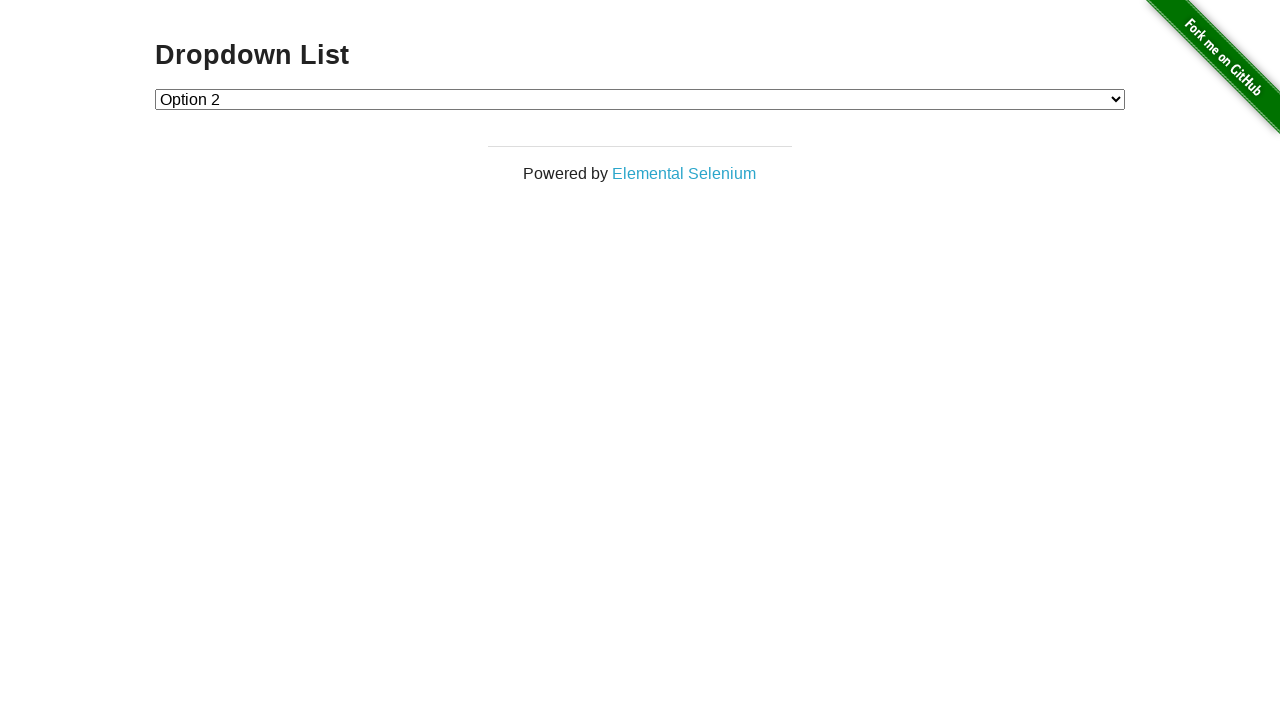

Retrieved the current dropdown selection value
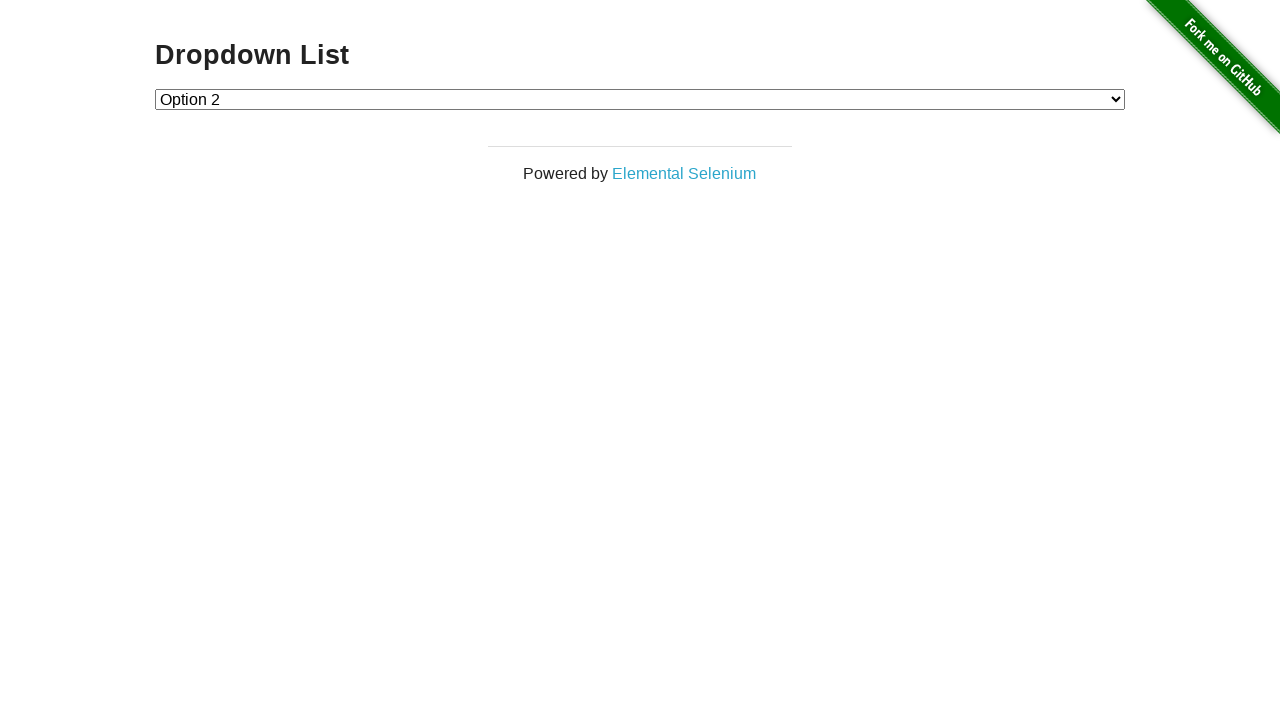

Verified that dropdown value '2' was selected correctly
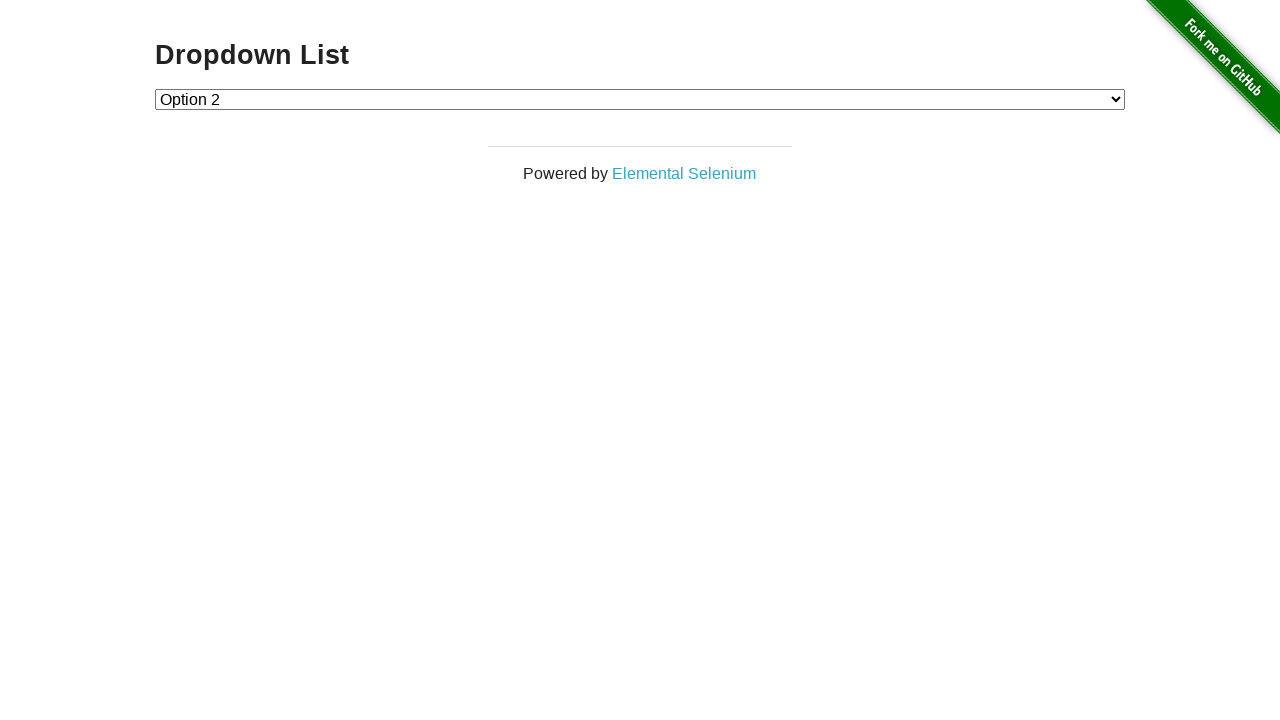

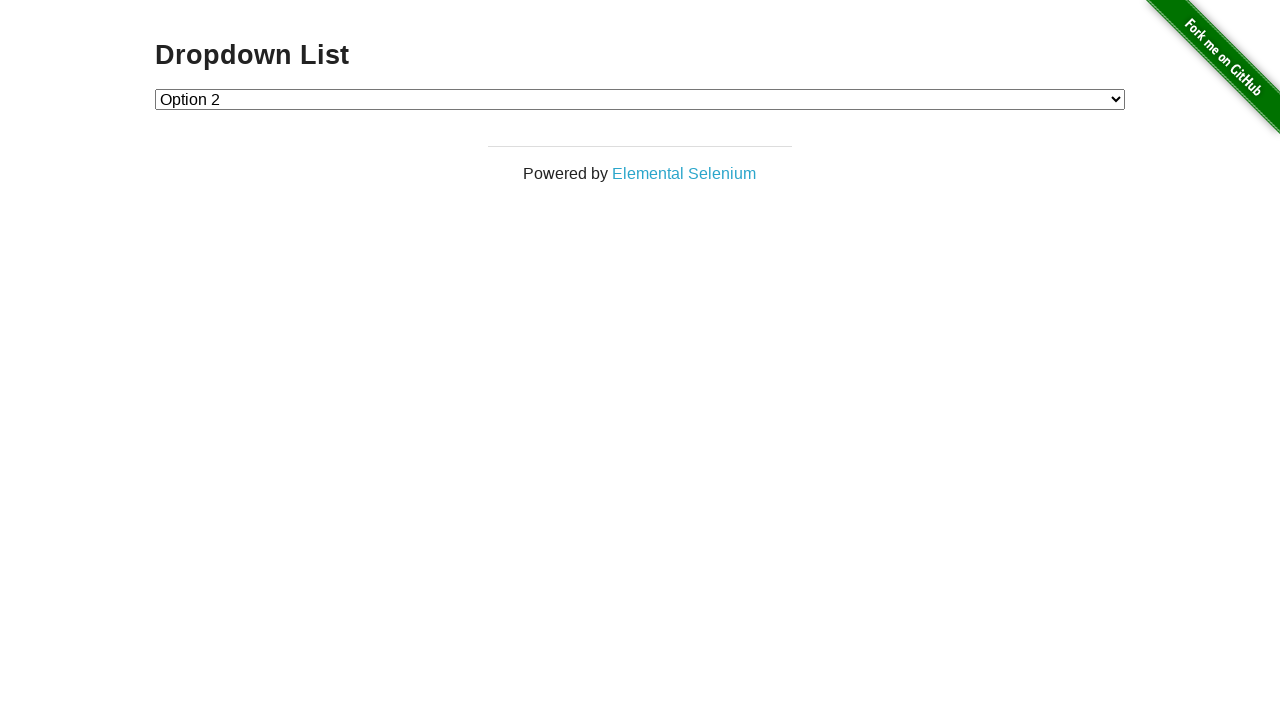